Tests checkbox functionality by checking the first checkbox and unchecking the second checkbox on a practice page

Starting URL: https://practice.cydeo.com/checkboxes

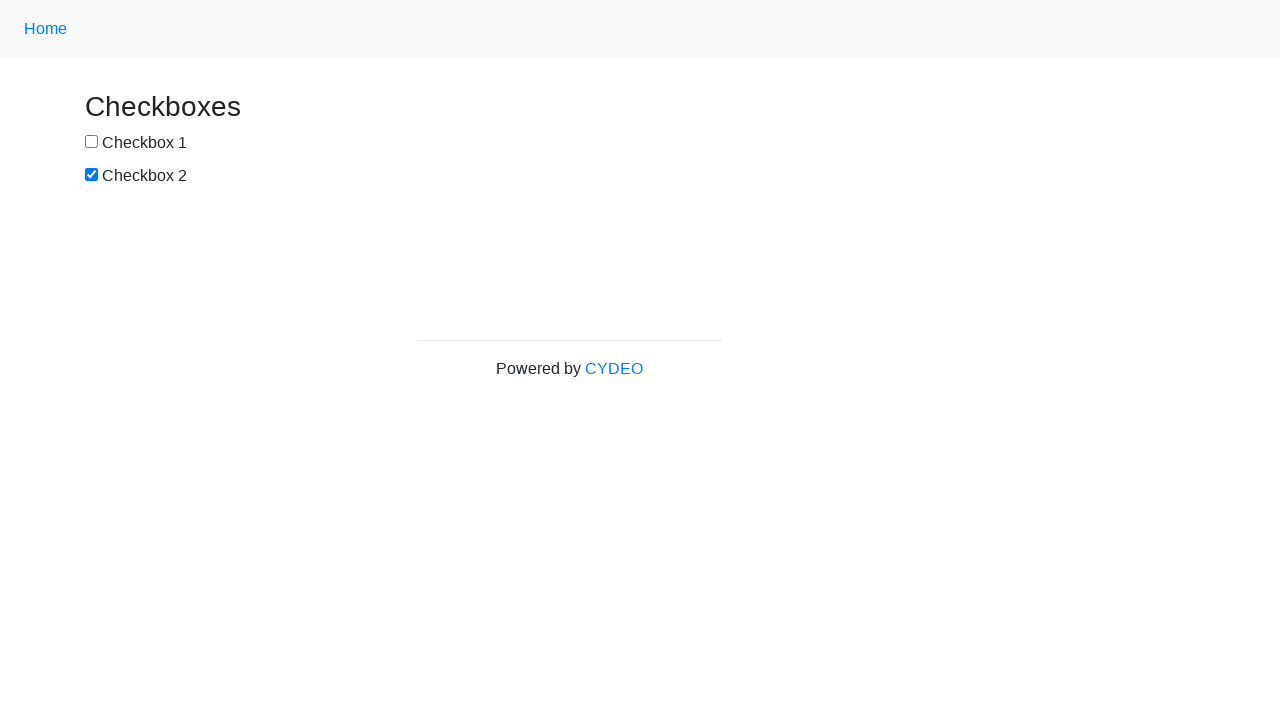

Located first checkbox with id 'box1'
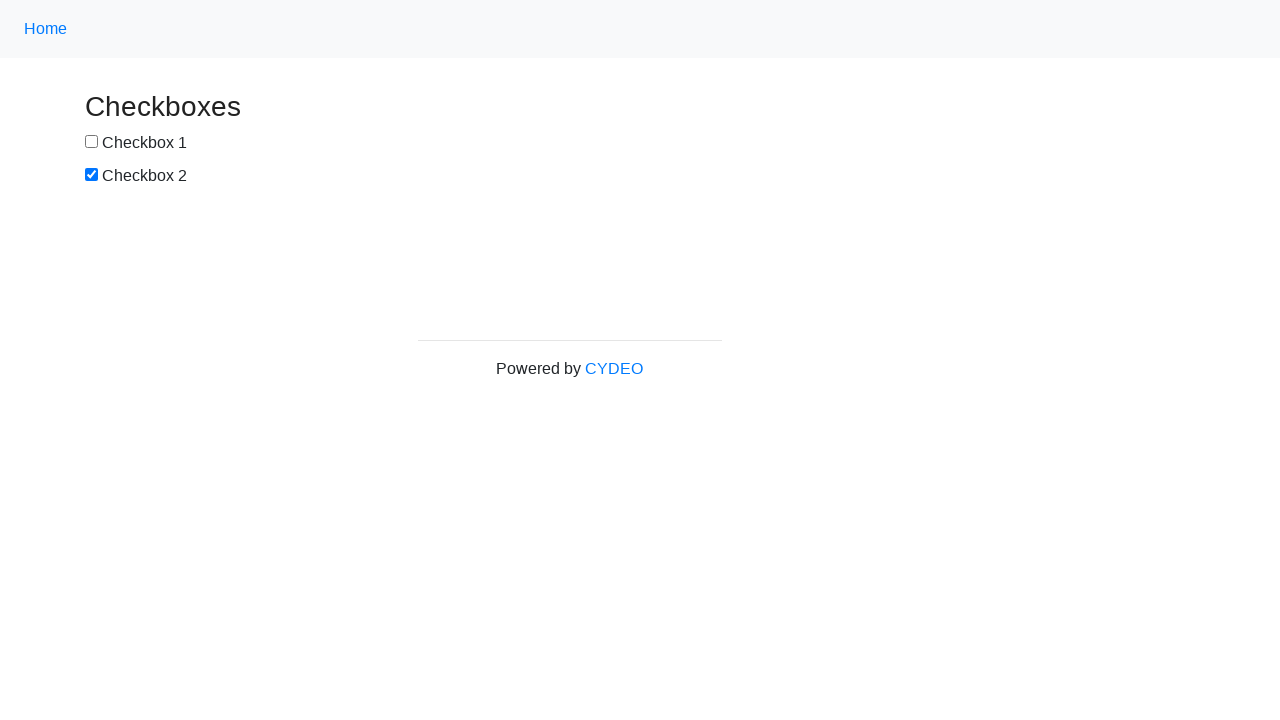

Checked the first checkbox at (92, 142) on xpath=//input[@id='box1']
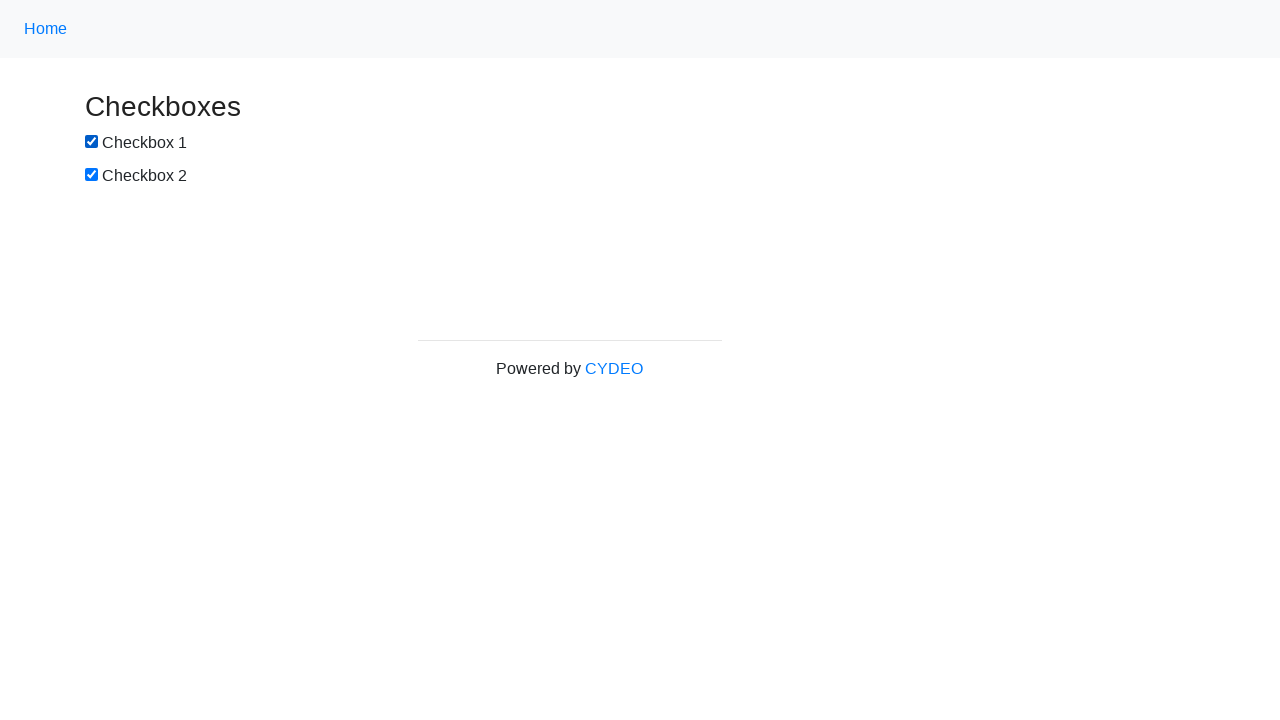

Located second checkbox with id 'box2'
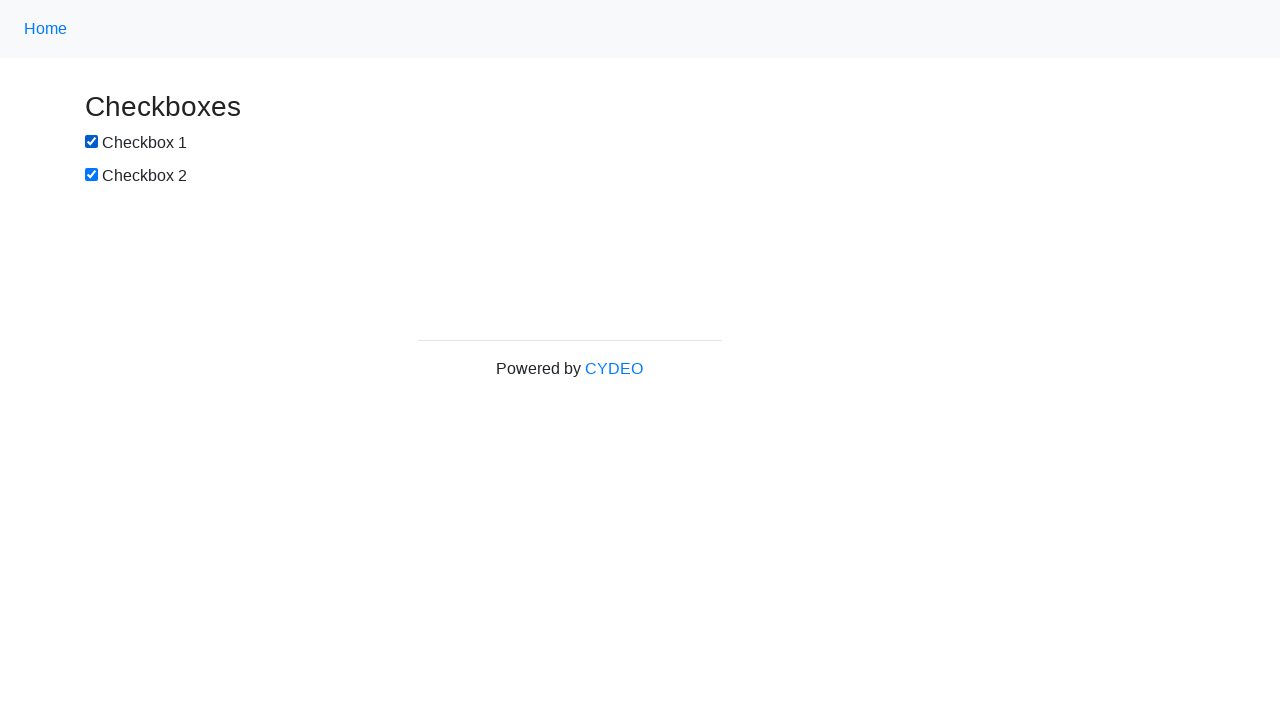

Unchecked the second checkbox at (92, 175) on xpath=//input[@id='box2']
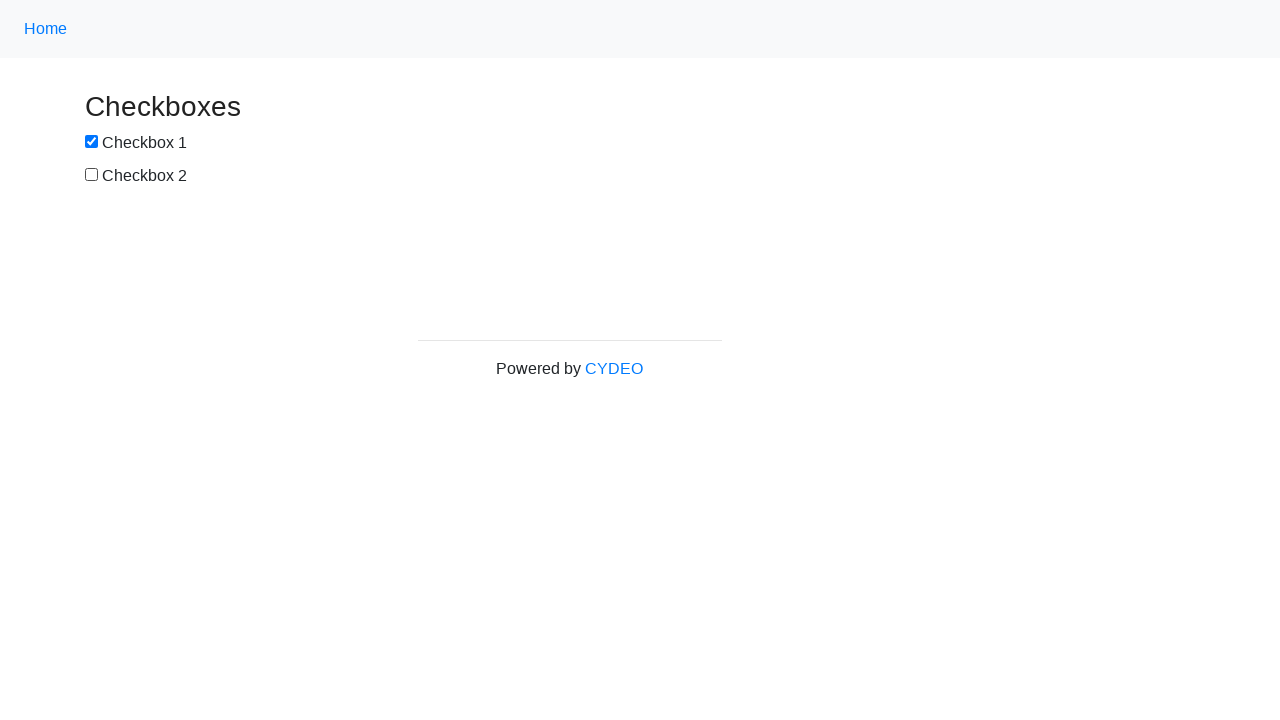

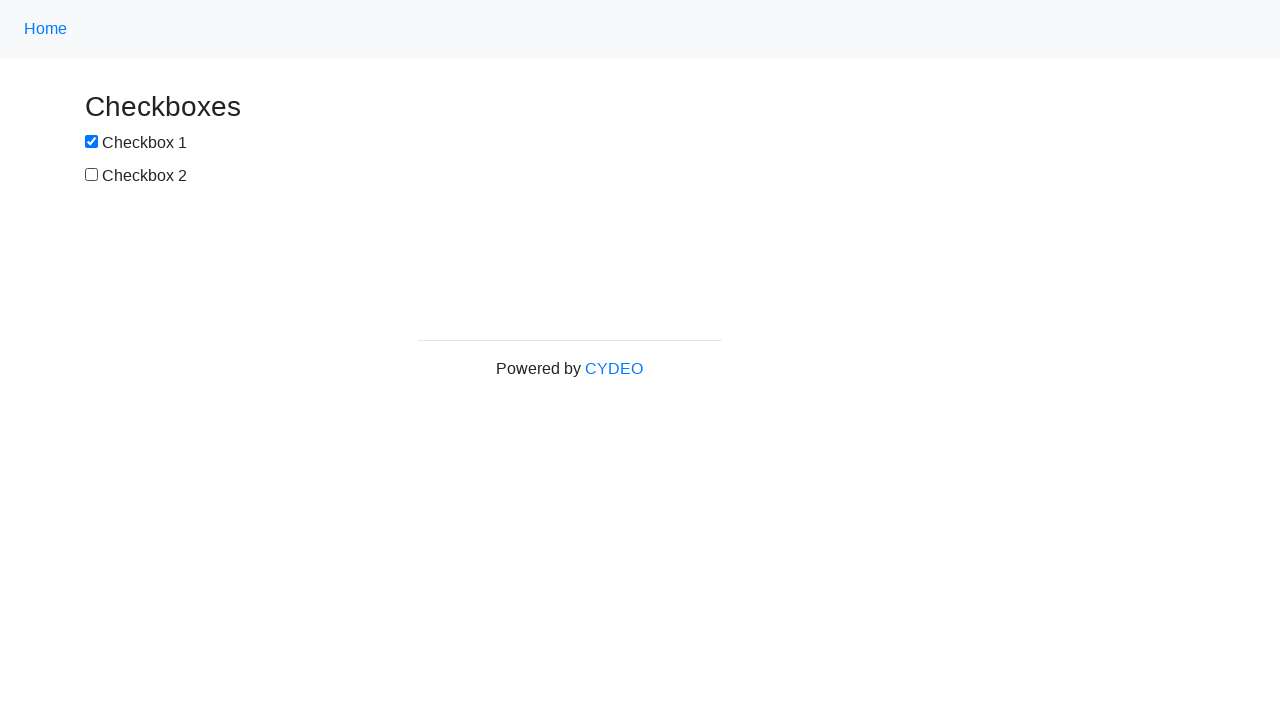